Tests radio button operations by clicking different radio buttons and verifying that only one can be selected at a time

Starting URL: https://kristinek.github.io/site/examples/actions

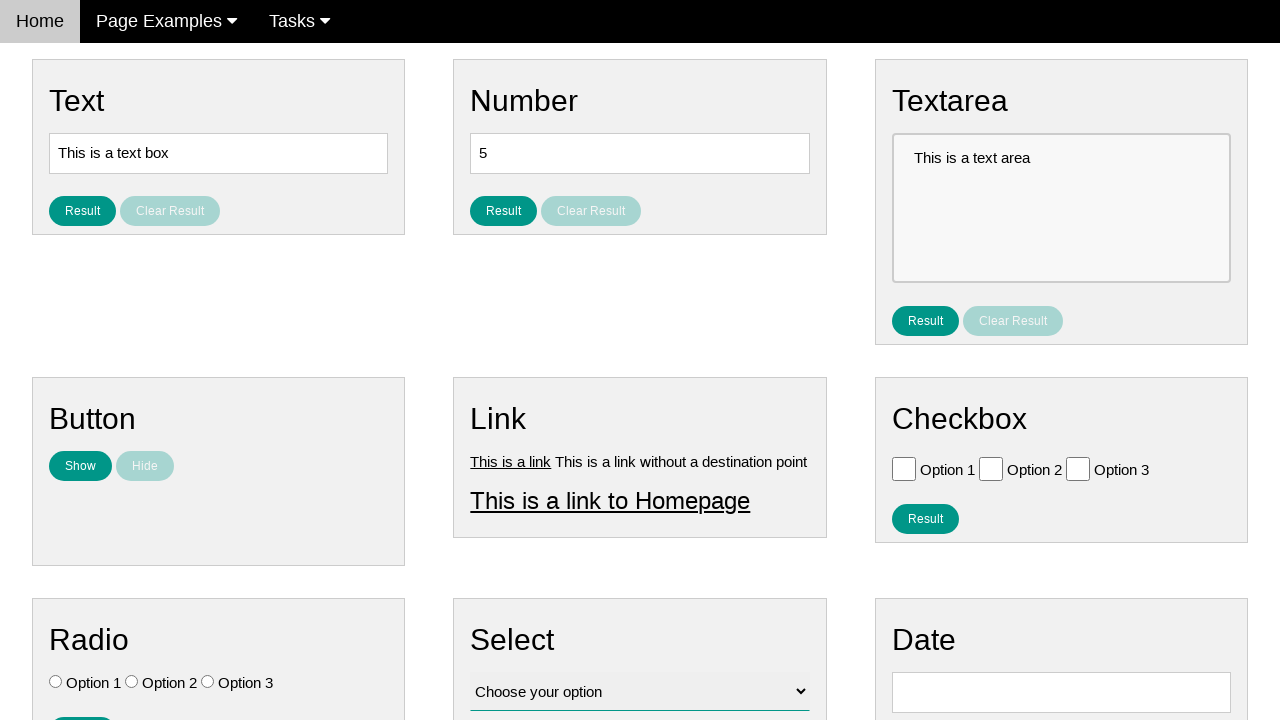

Clicked first radio button (Option 1) at (56, 682) on input[value='Option 1'][id='vfb-7-1']
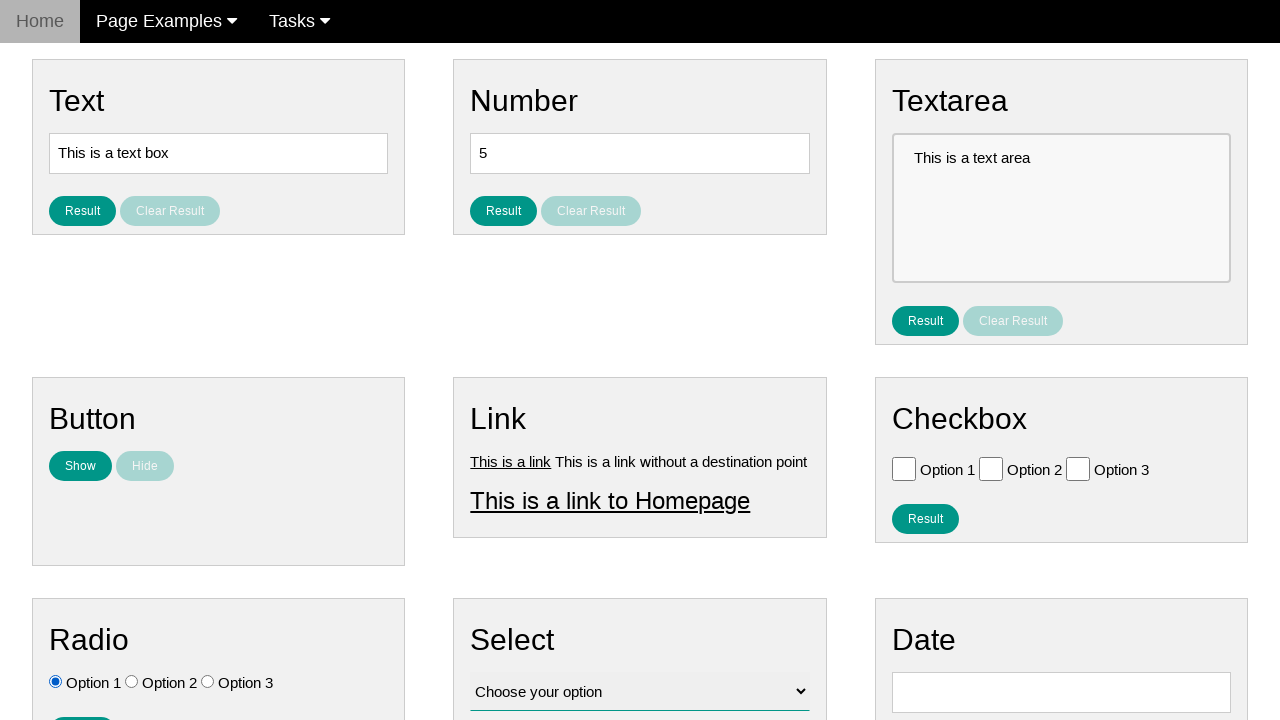

Clicked second radio button (Option 2), which should deselect Option 1 at (132, 682) on input[value='Option 2'][id='vfb-7-2']
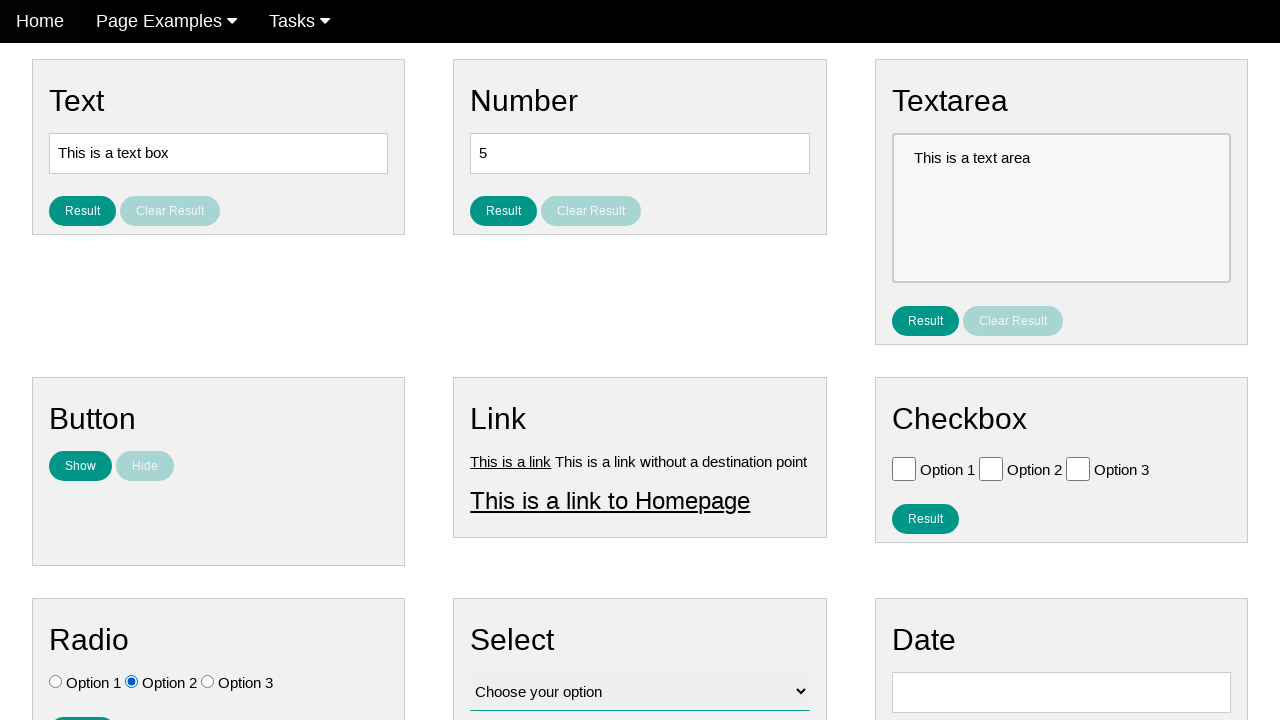

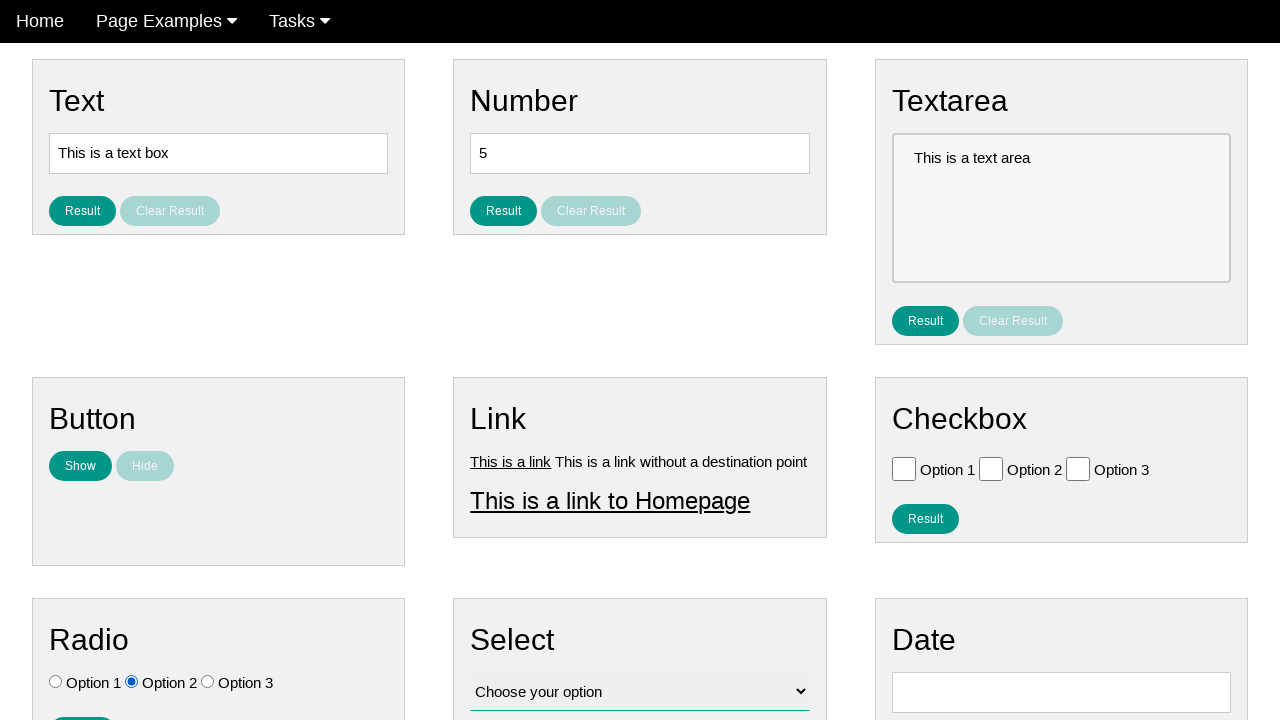